Tests window lifecycle by clicking a link that opens a new window, switching to it, closing it, and verifying content is no longer displayed

Starting URL: https://the-internet.herokuapp.com/iframe

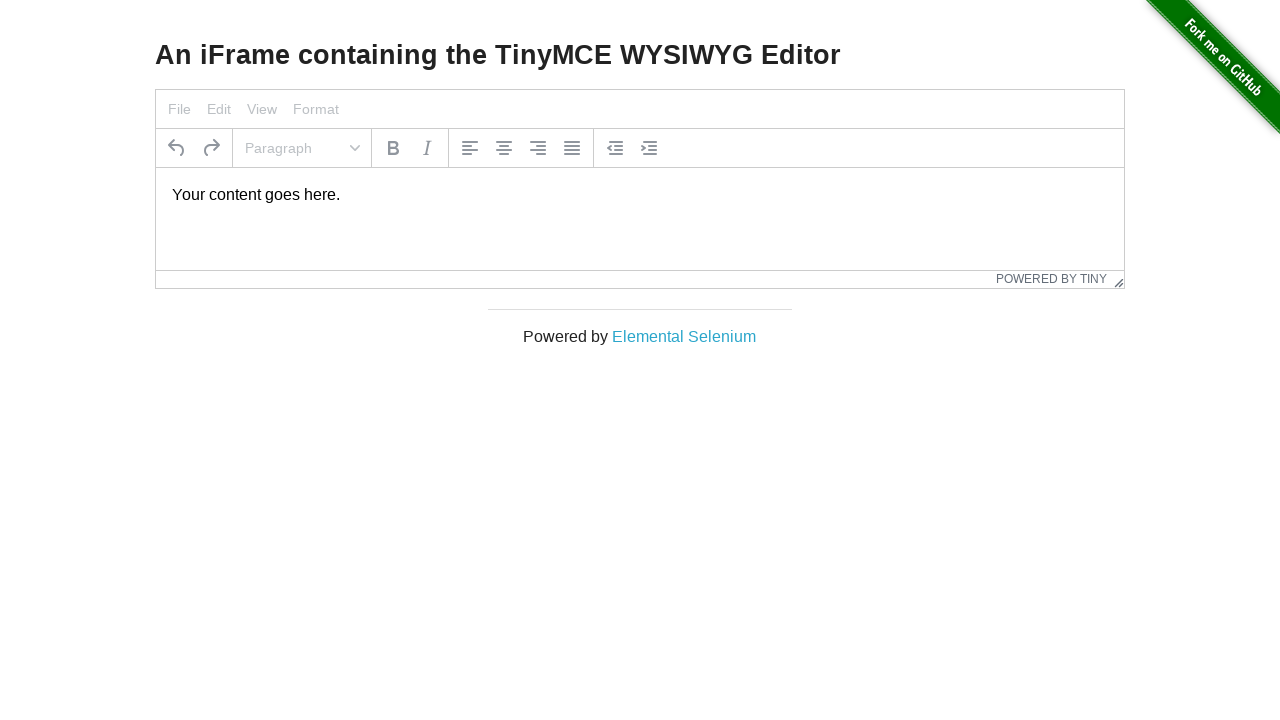

Waited for link to be displayed
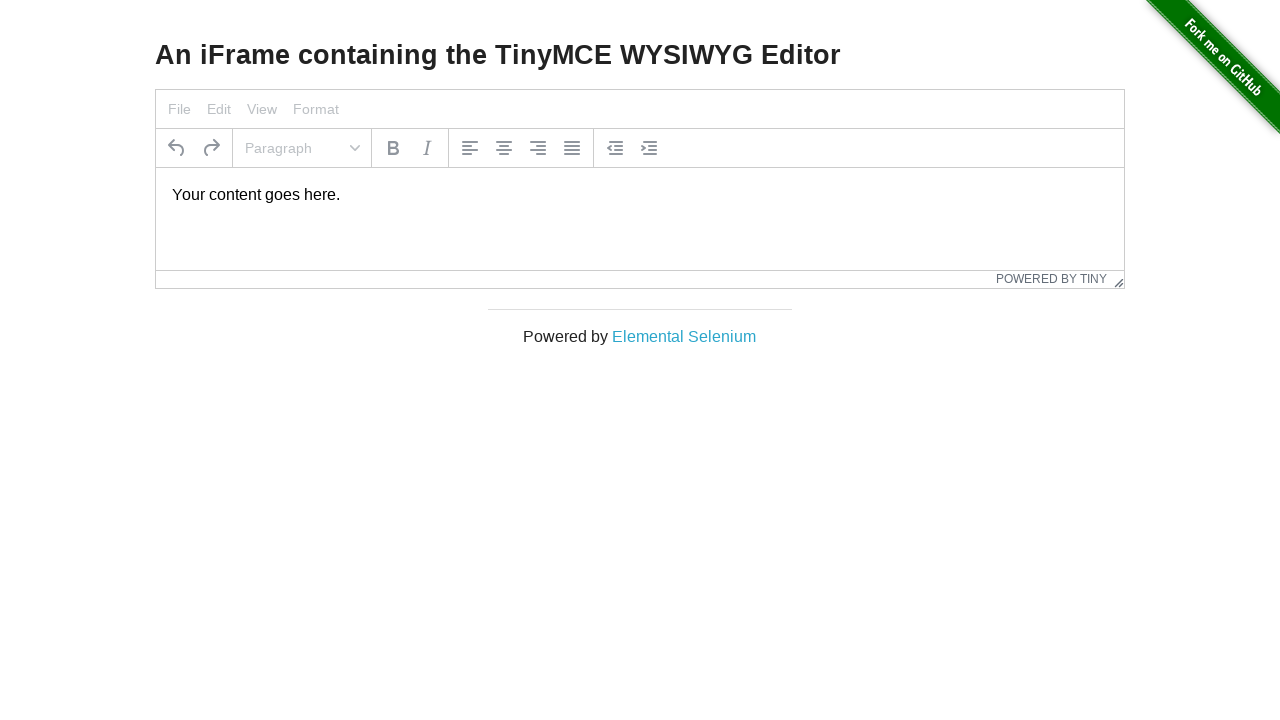

Clicked link and new window opened at (684, 336) on xpath=/html/body/div[3]/div/div/a
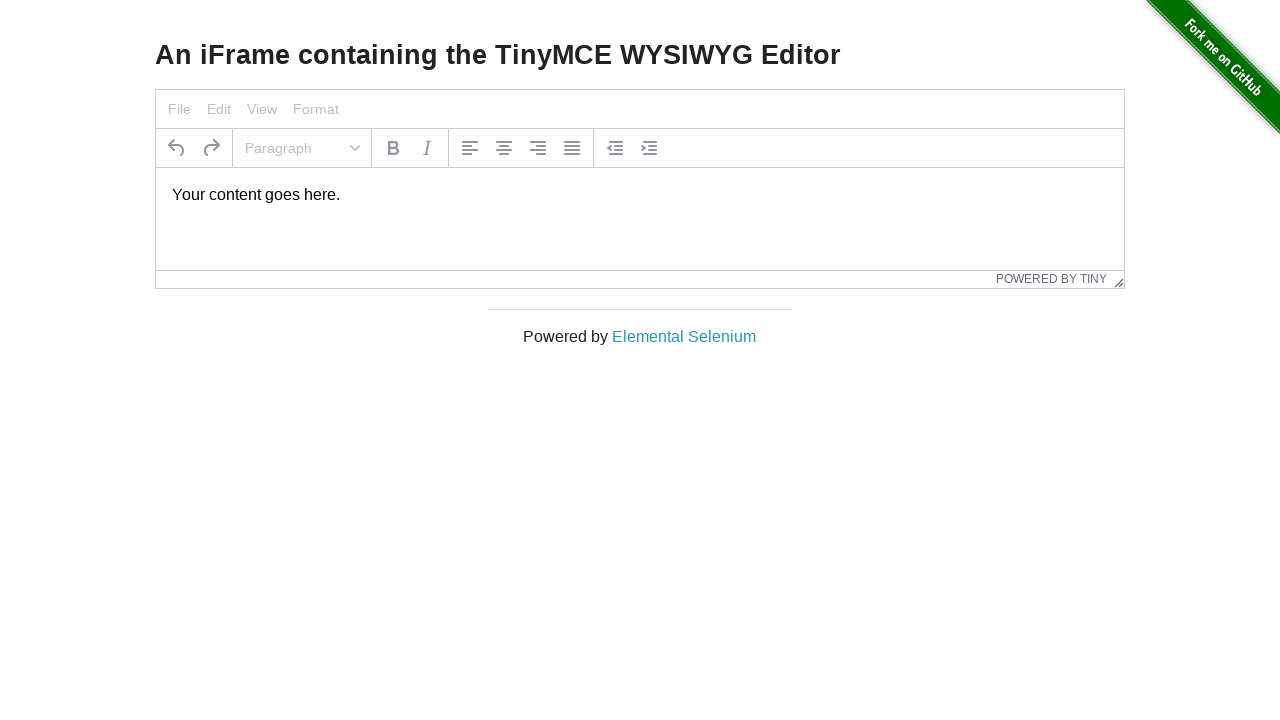

Switched to new window
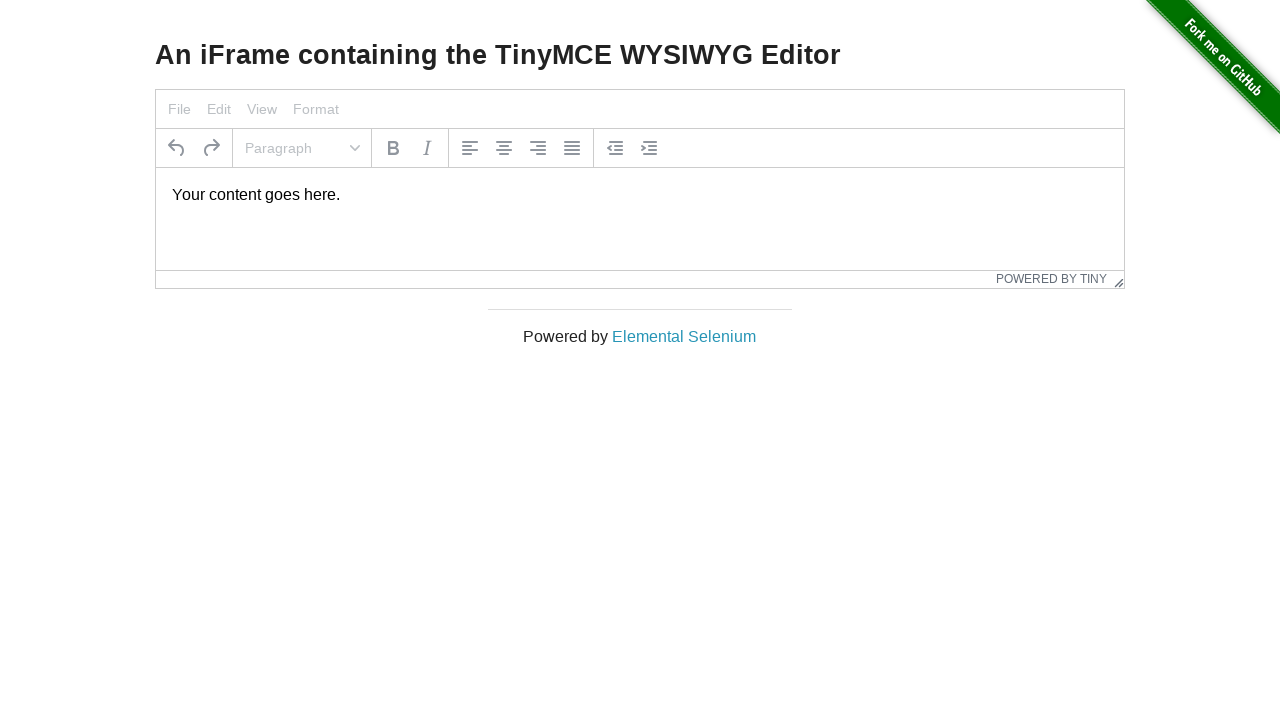

New window content loaded
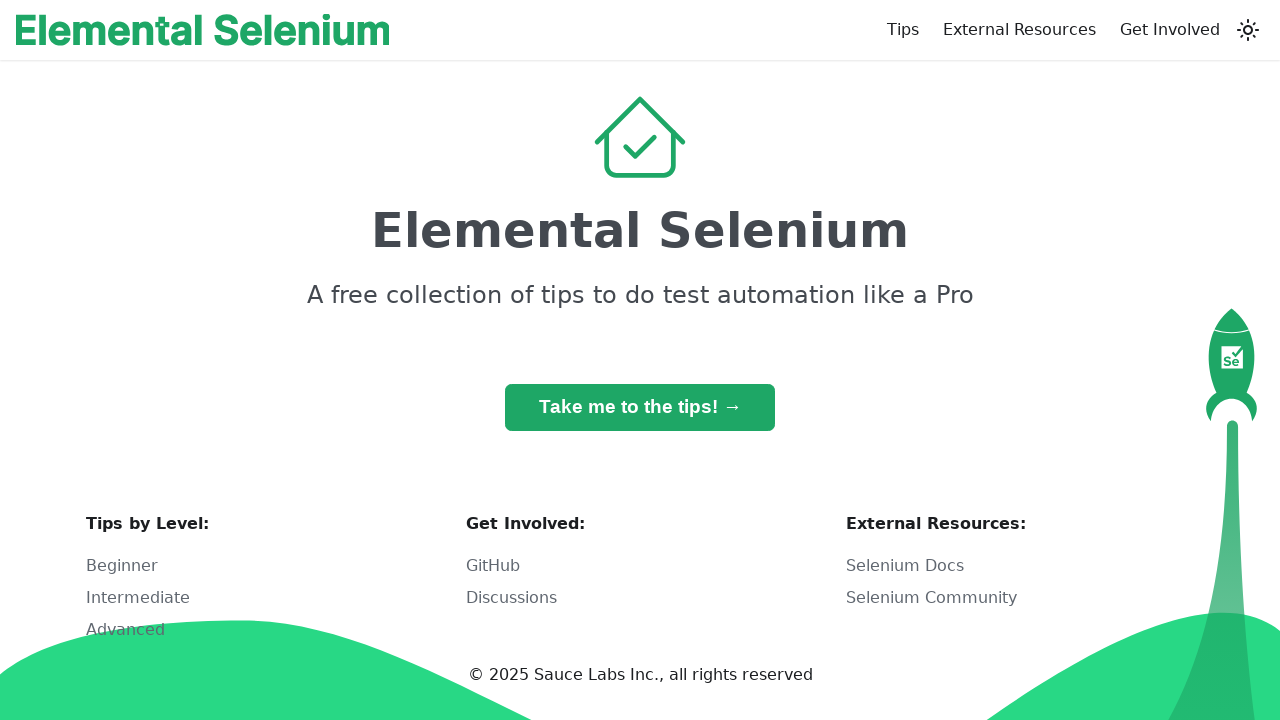

Closed new window
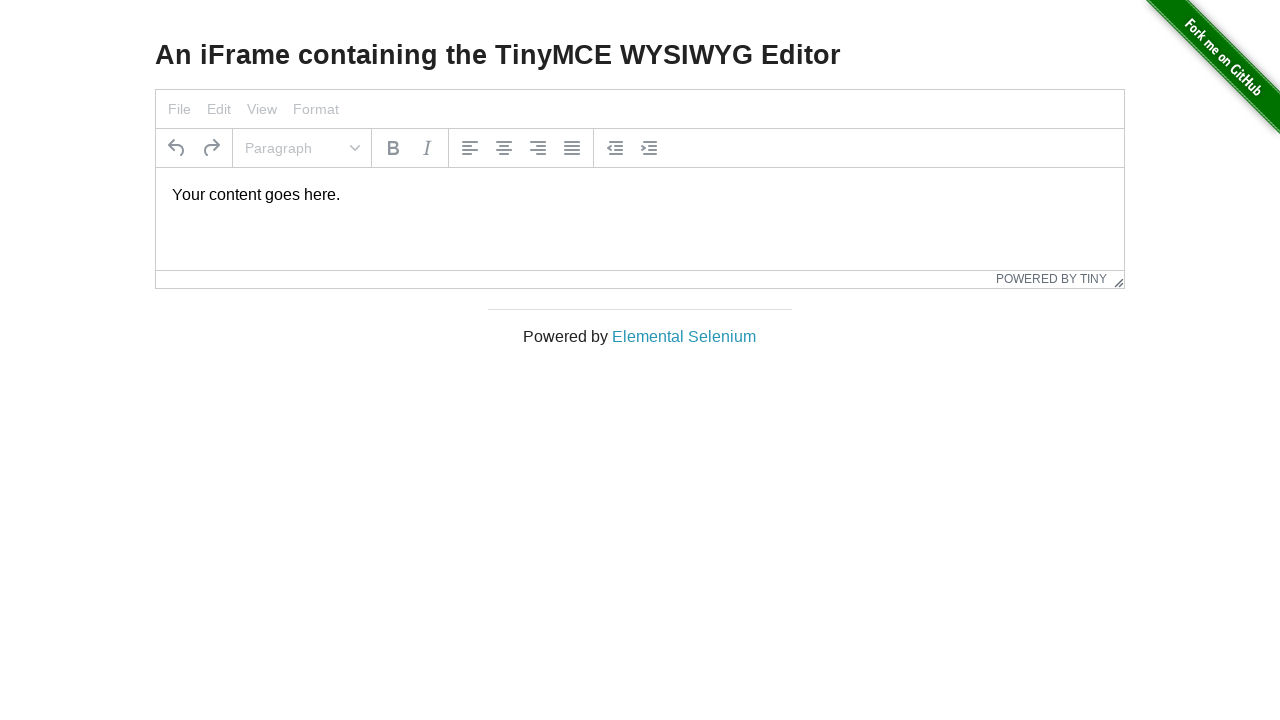

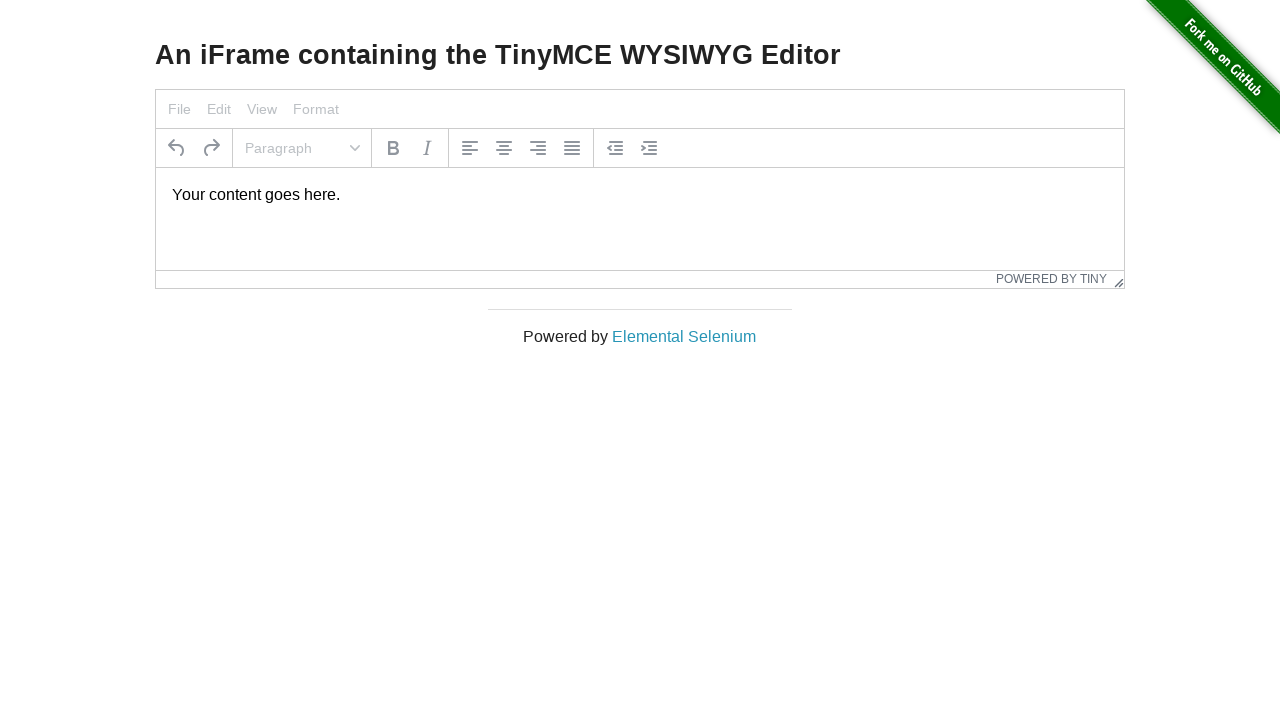